Tests the context menu functionality by right-clicking on a designated area and verifying the alert

Starting URL: https://the-internet.herokuapp.com/

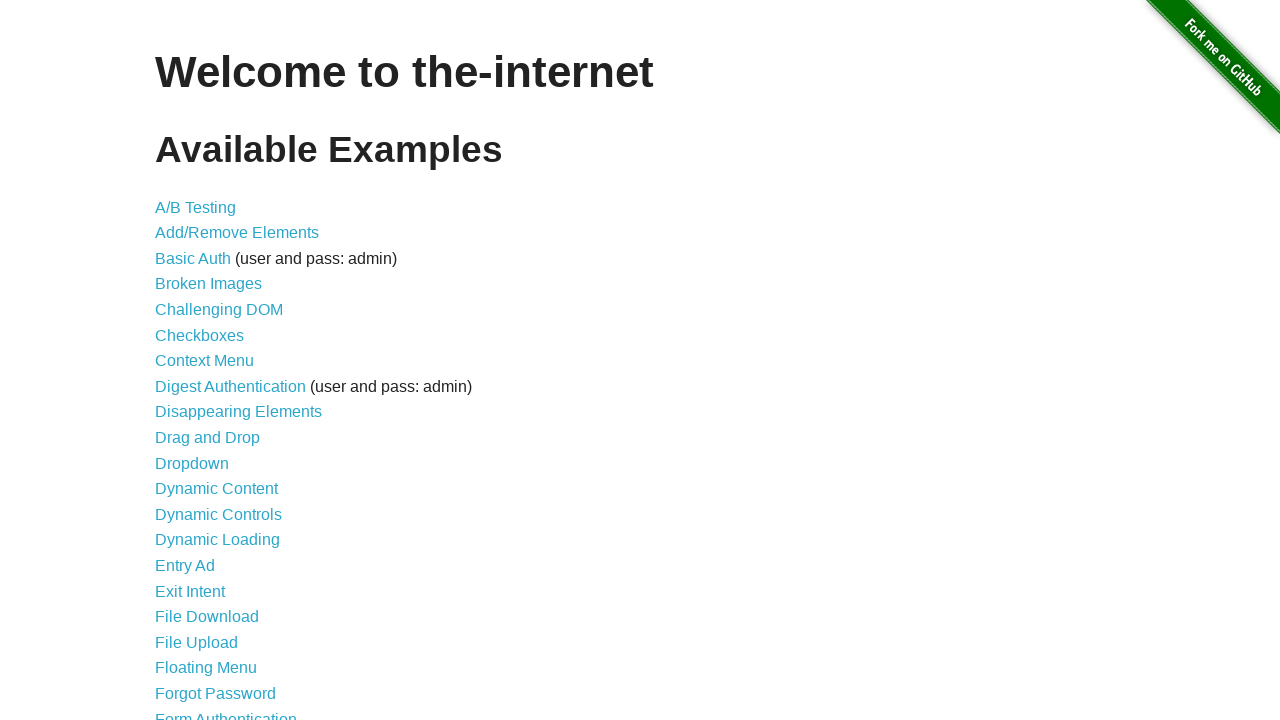

Clicked on Context Menu link at (204, 361) on a:has-text('Context Menu')
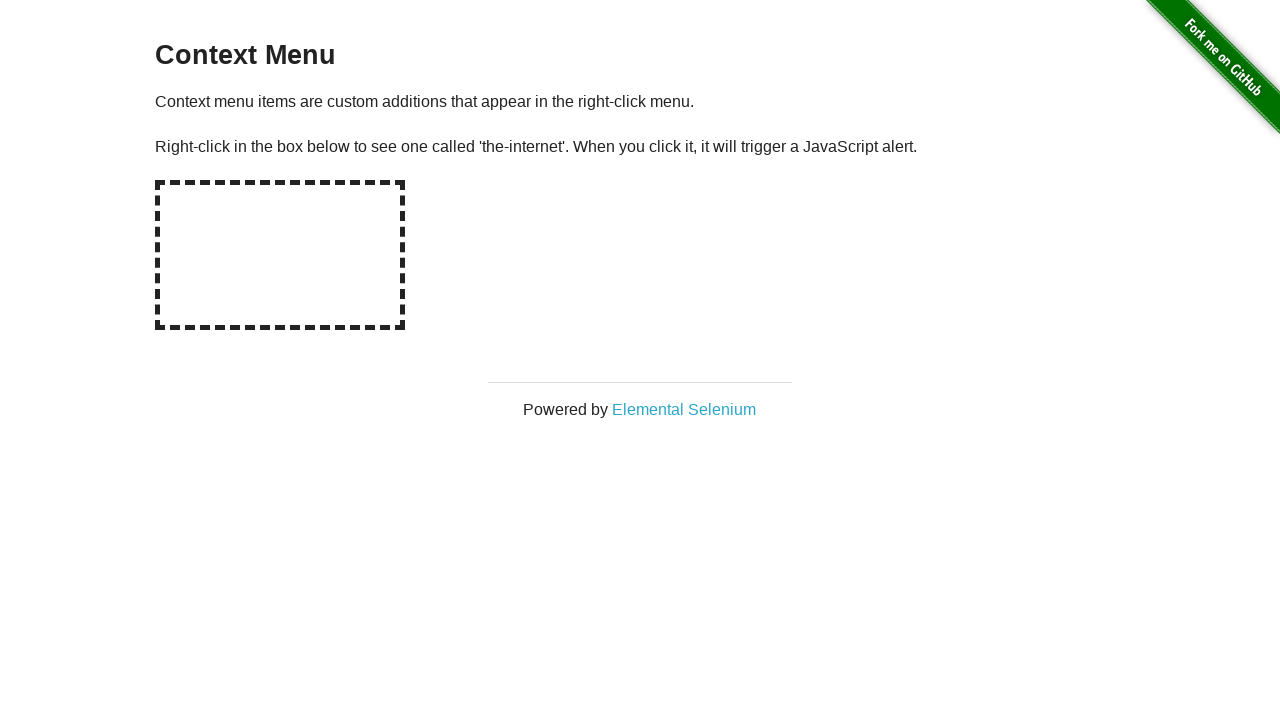

Right-clicked on hot-spot element to open context menu at (280, 255) on #hot-spot
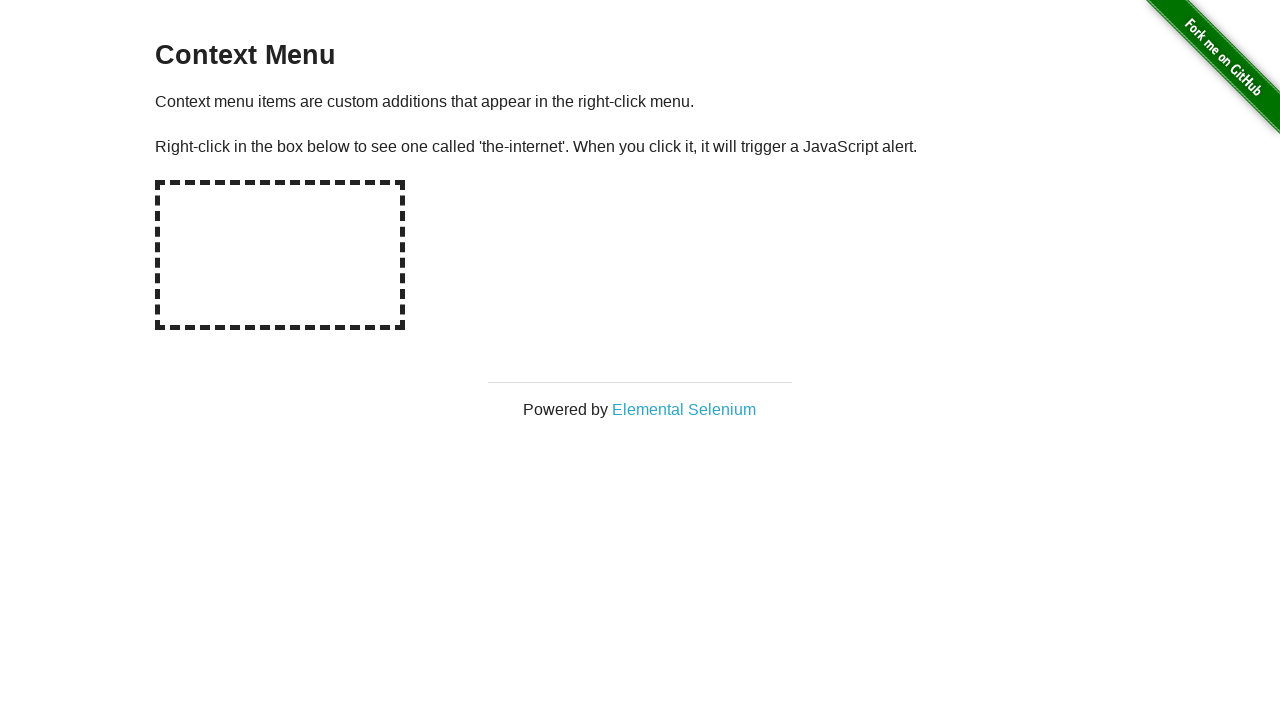

Set up alert dialog handler to accept dialogs
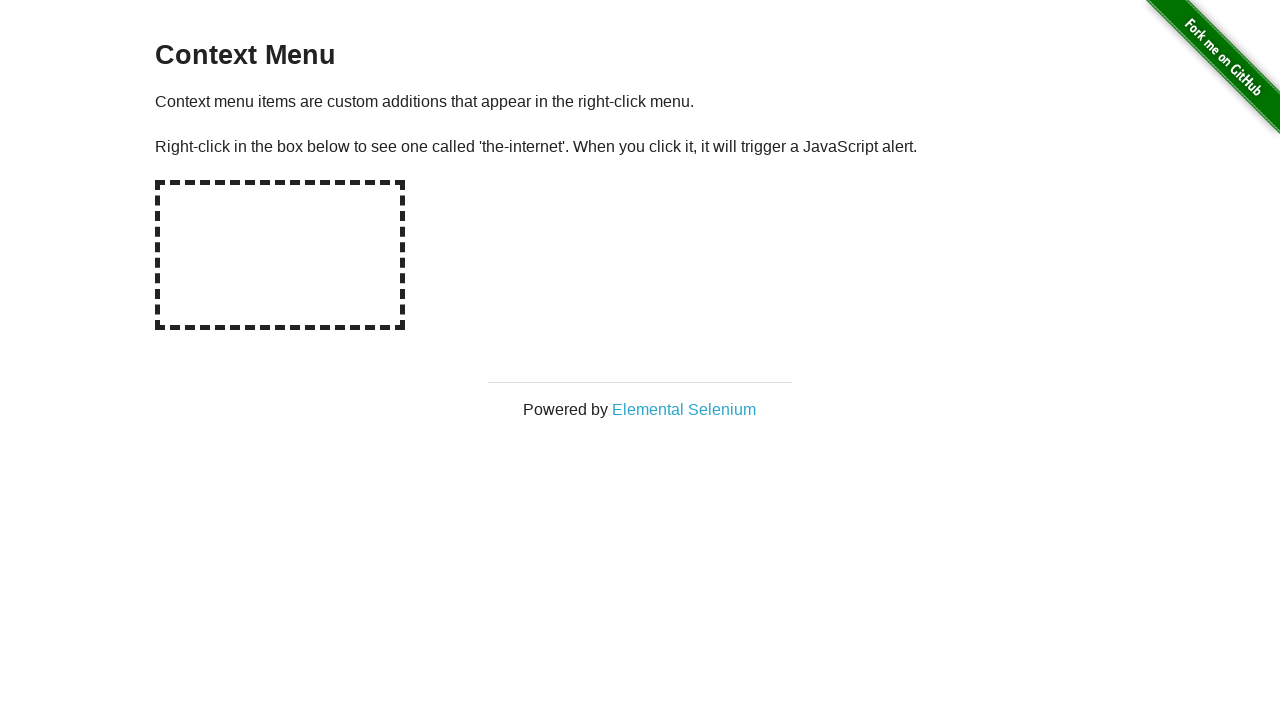

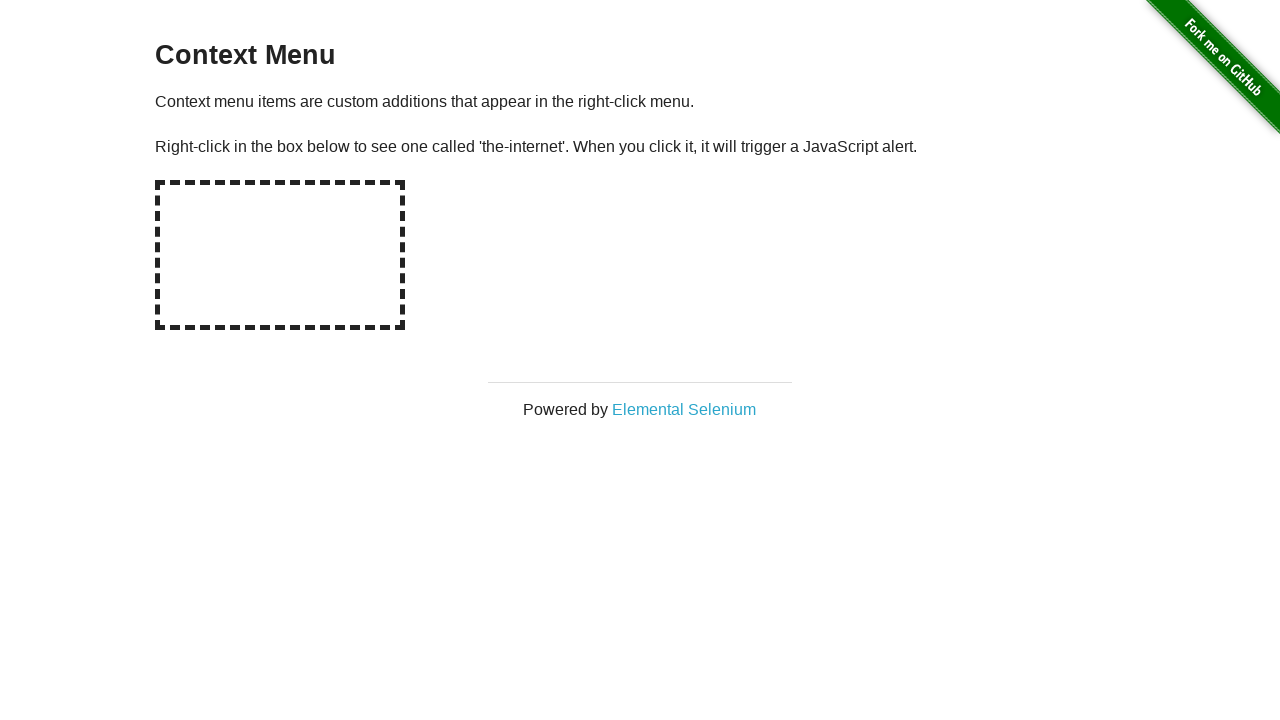